Tests radio button selection functionality by clicking on different radio button options using JavaScript execution

Starting URL: https://demoqa.com/radio-button

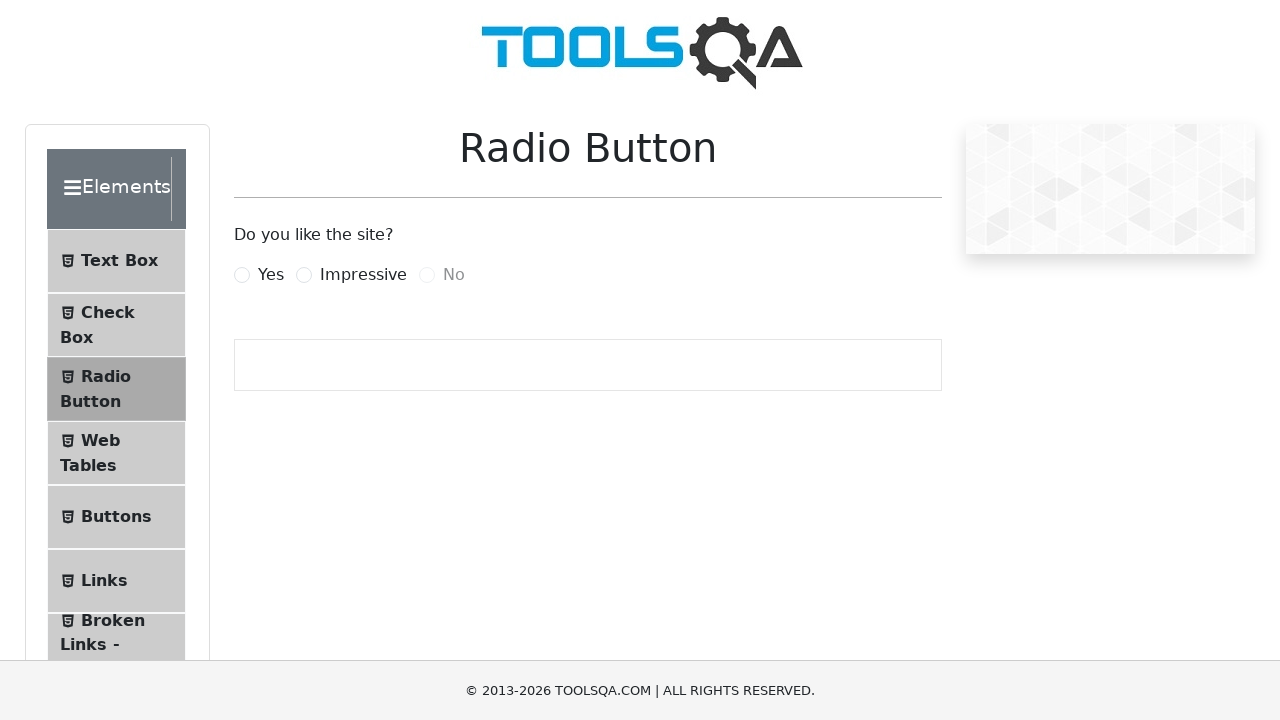

Clicked 'Yes' radio button using JavaScript execution
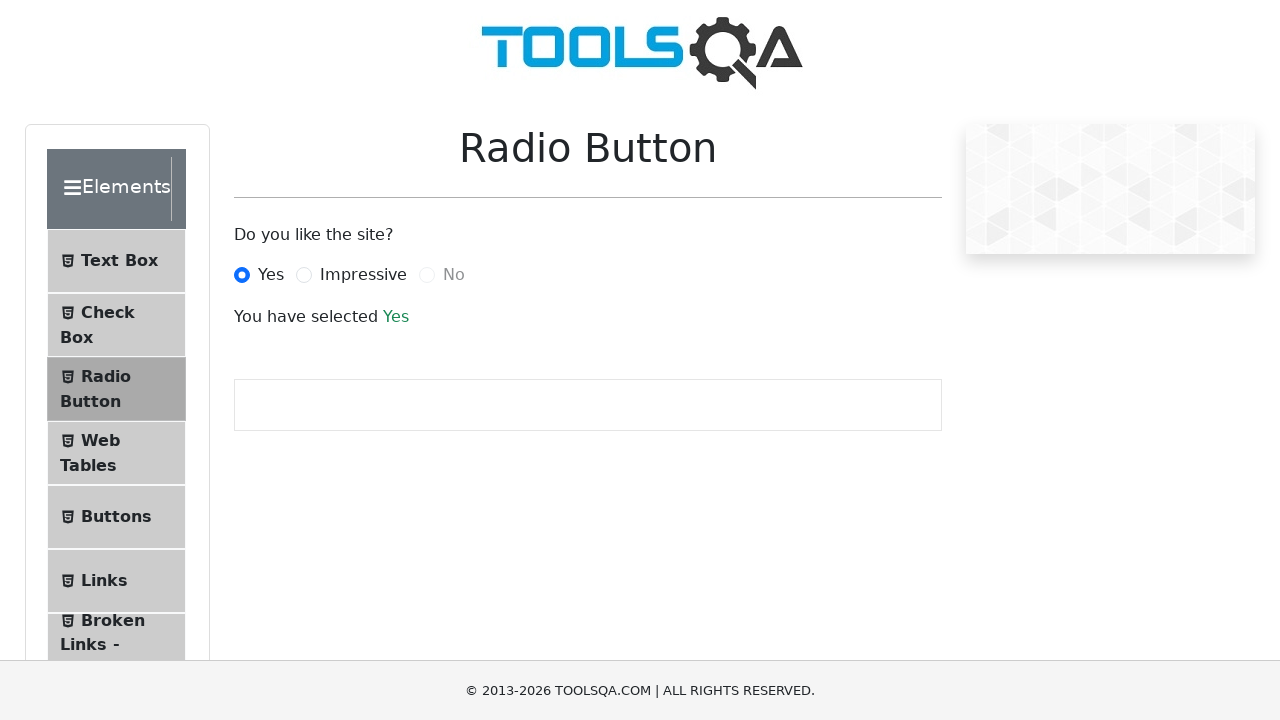

Waited 3 seconds for radio button state to update
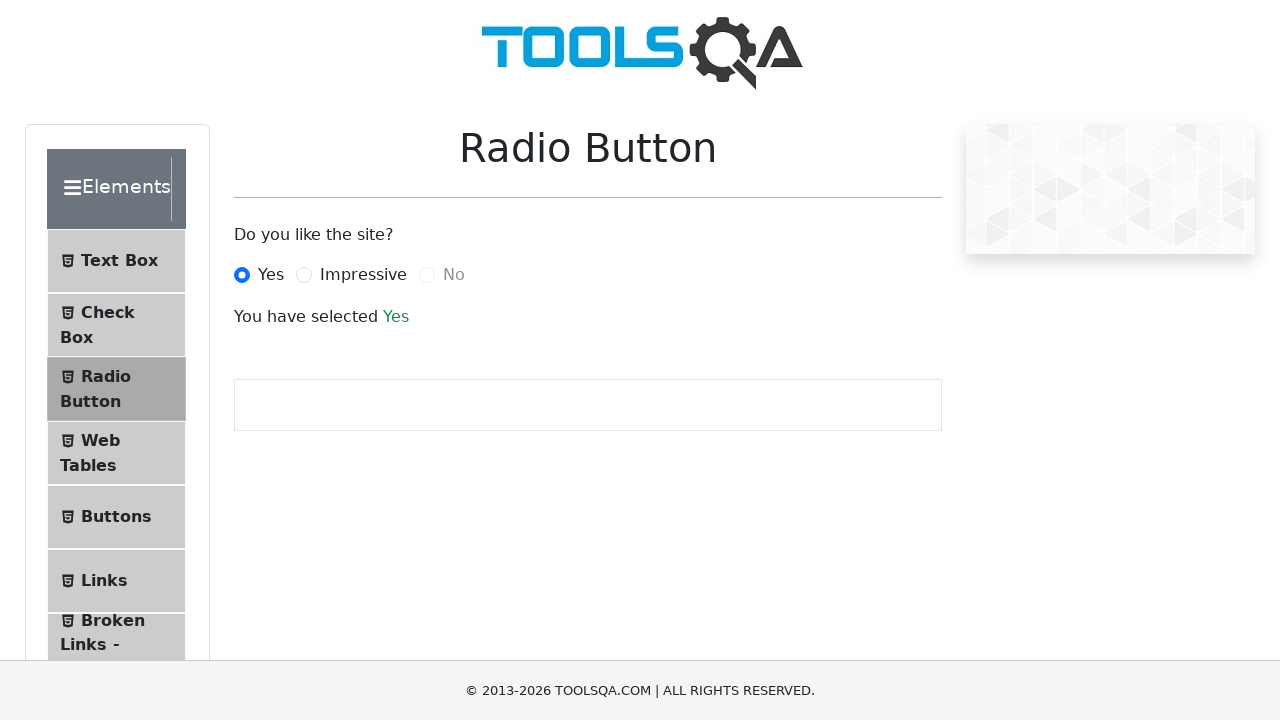

Clicked 'Impressive' radio button using JavaScript execution
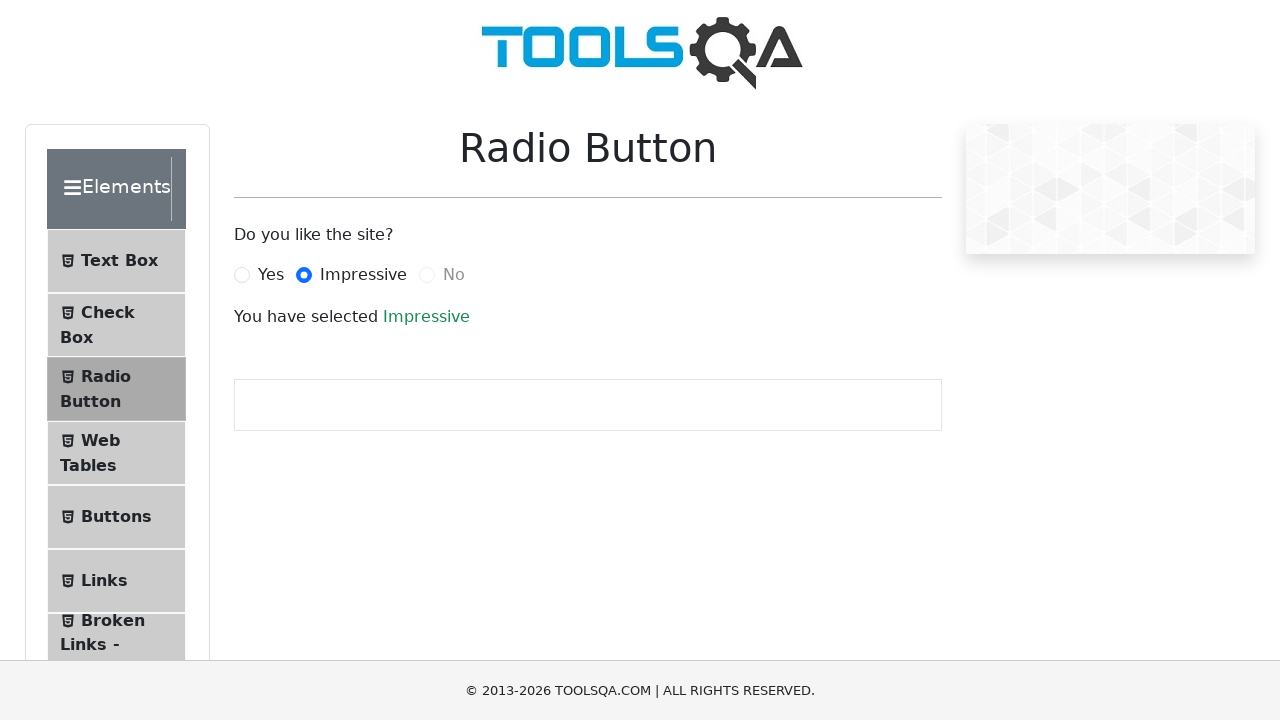

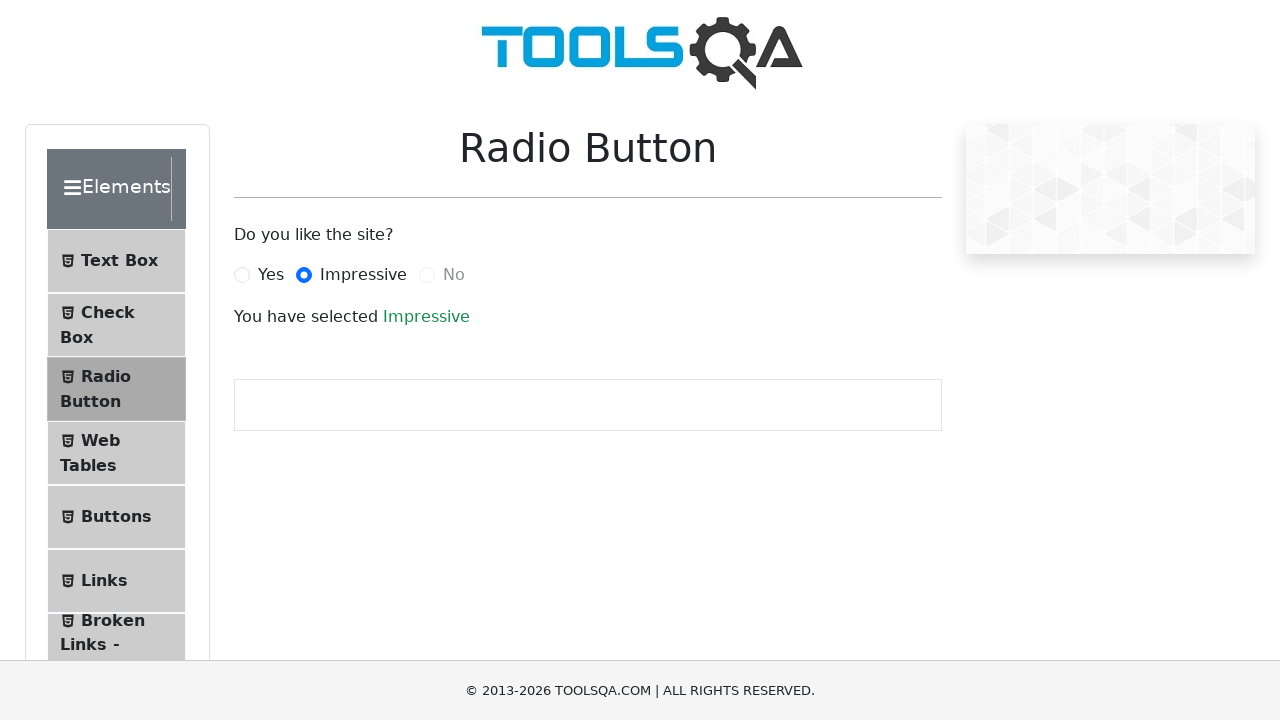